Tests dynamic controls functionality by toggling an input text box from disabled to enabled state and then entering text into it

Starting URL: https://v1.training-support.net/selenium/dynamic-controls

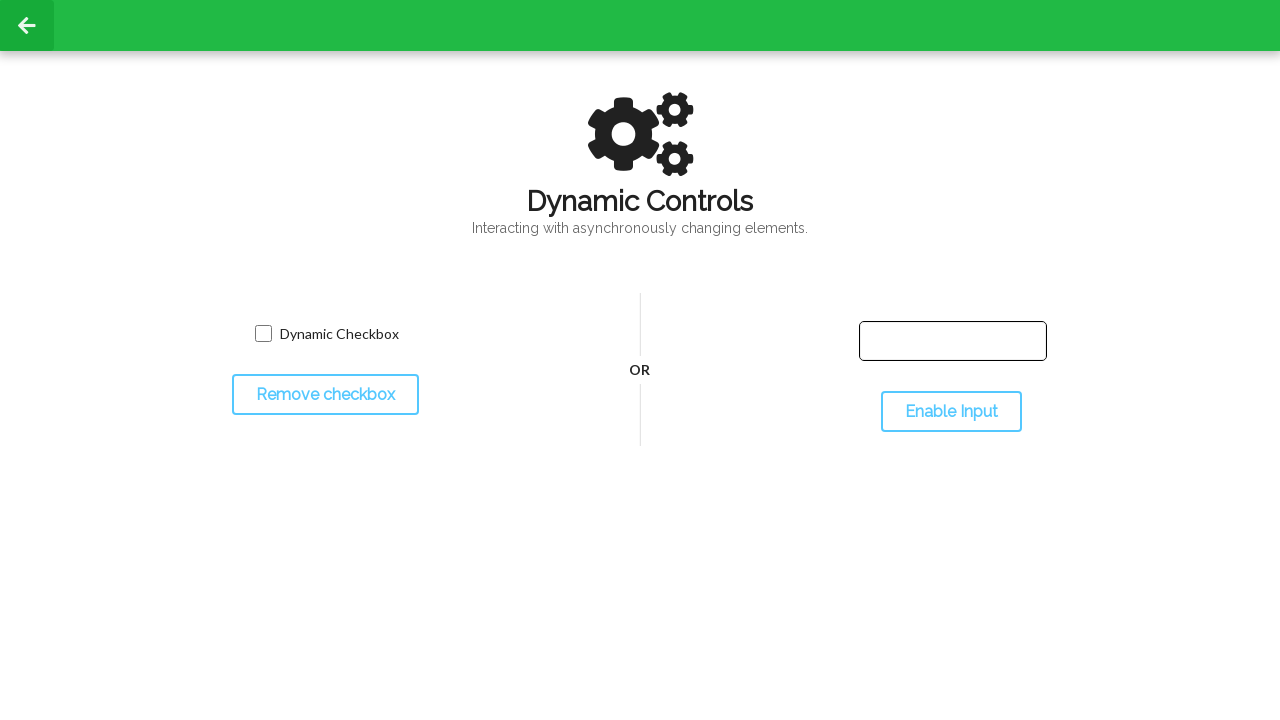

Located the input text box element
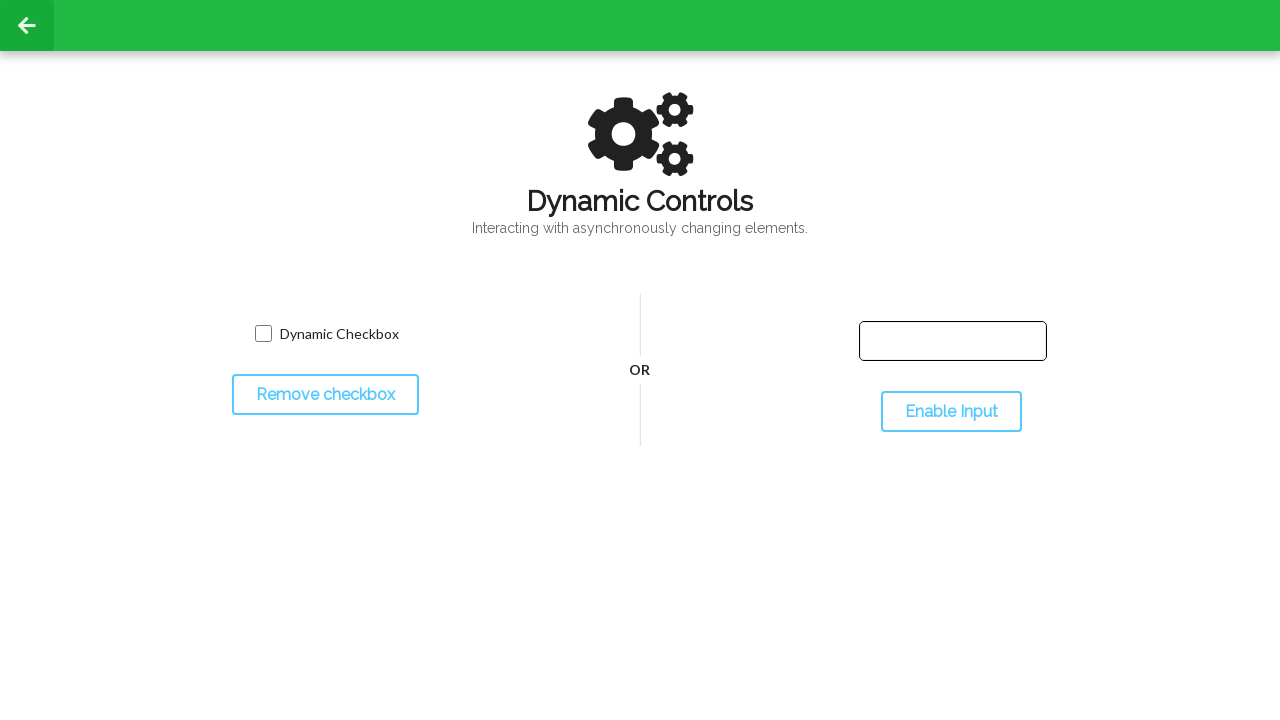

Clicked the toggle input button to enable the text box at (951, 412) on #toggleInput
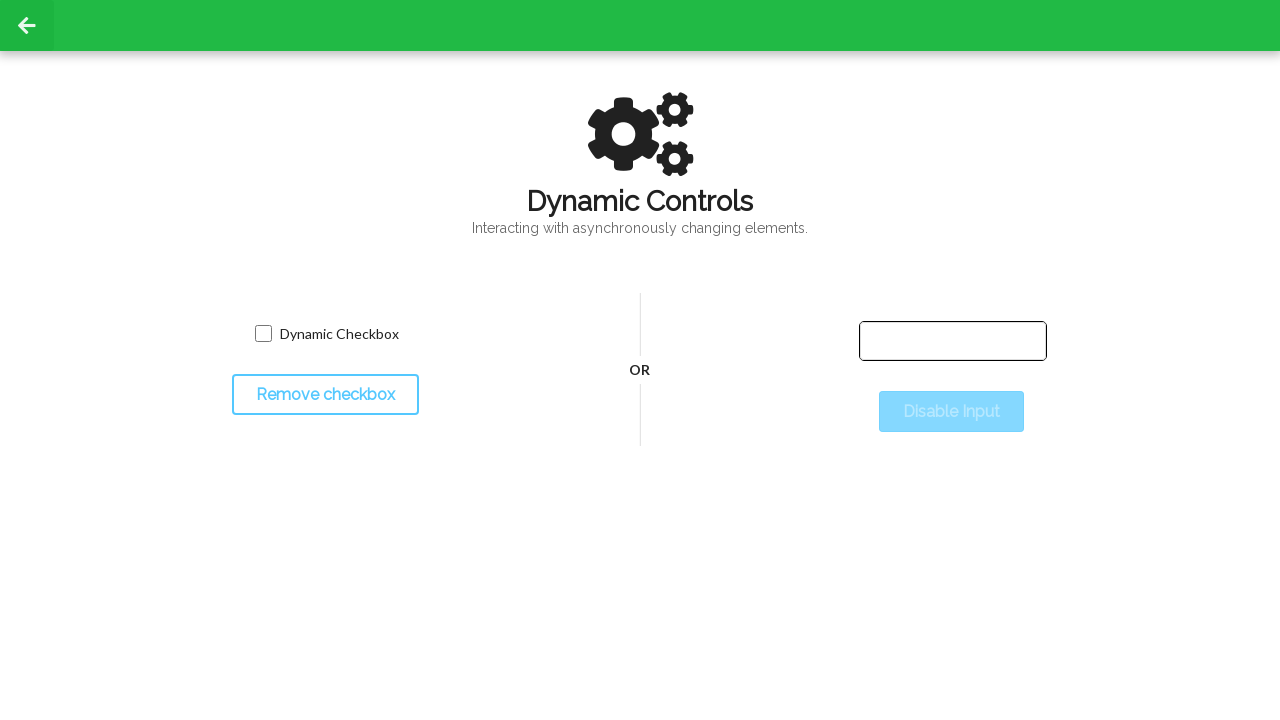

Text box state changed from disabled to enabled
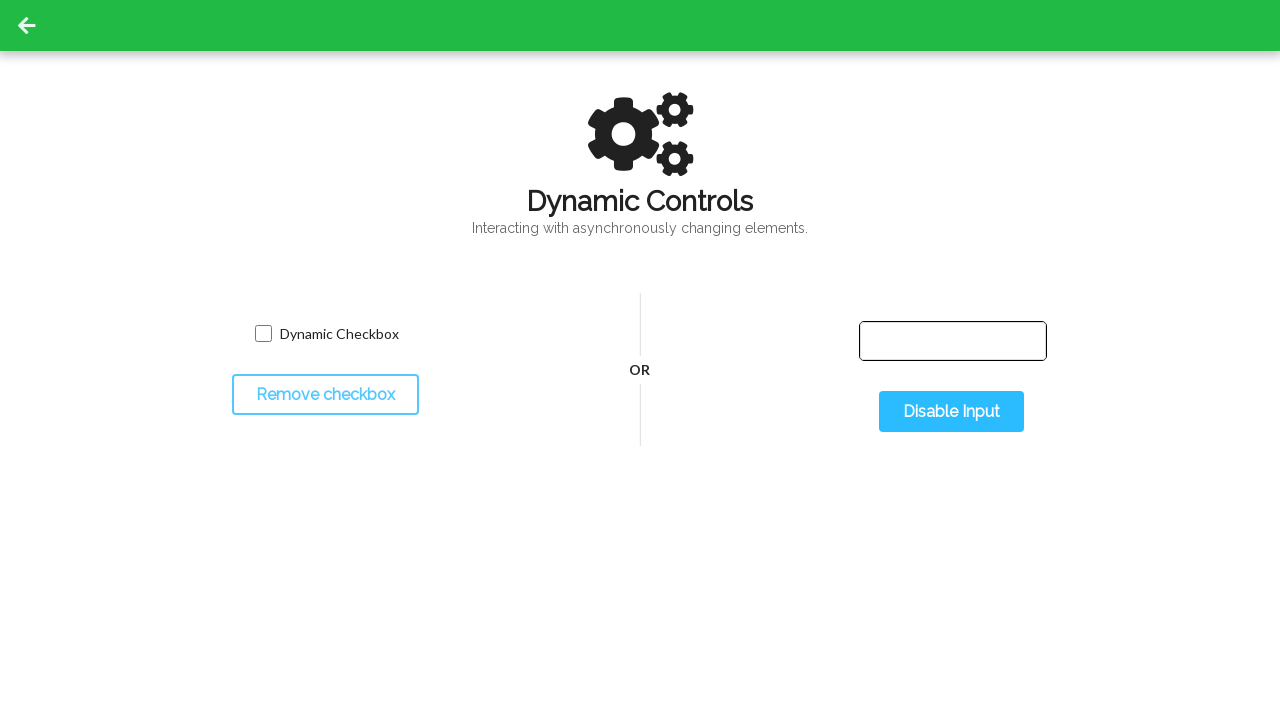

Entered 'Selenium with Python' into the enabled text box on #input-text
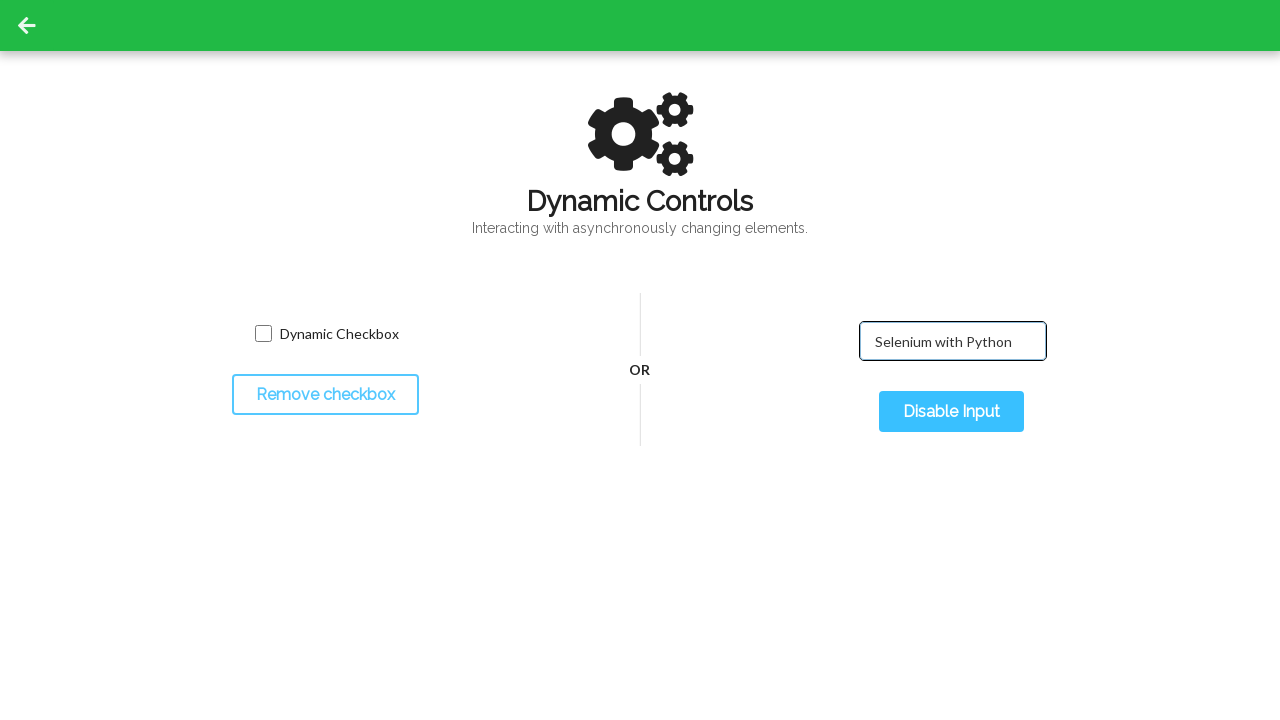

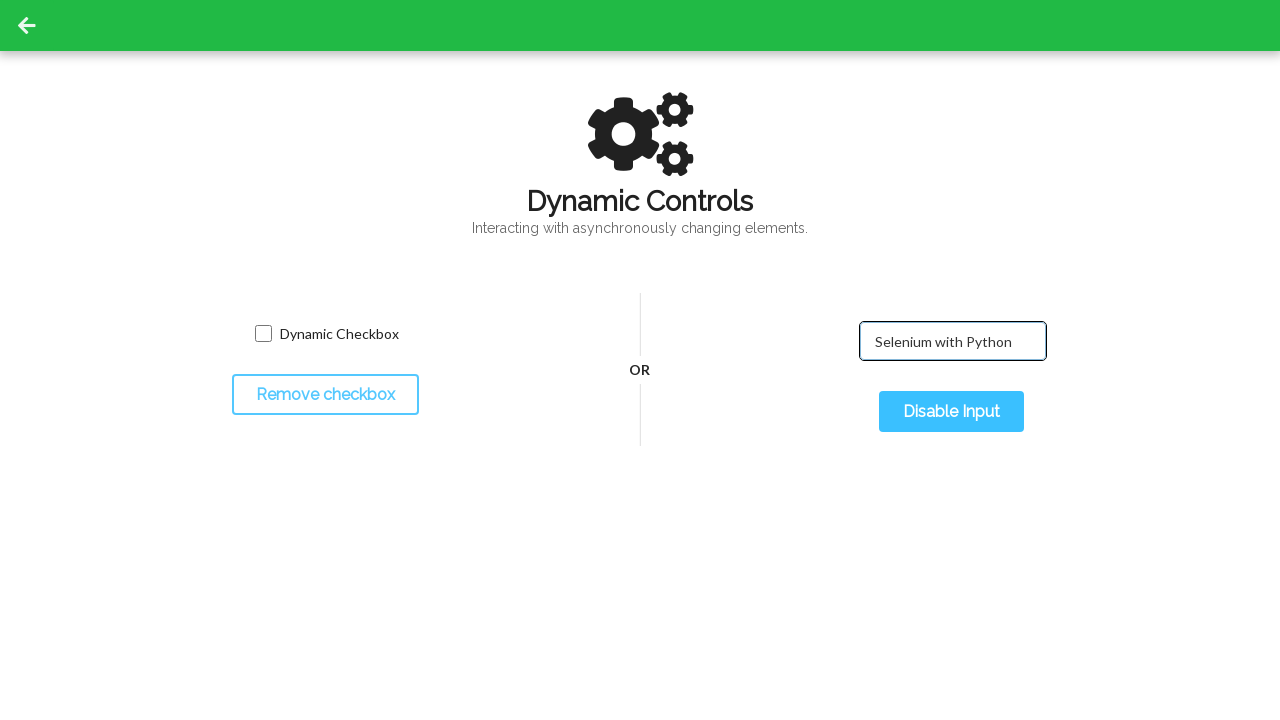